Tests XPath locator strategies using sibling and parent traversal to locate button elements in the header section of a practice automation page

Starting URL: https://rahulshettyacademy.com/AutomationPractice/

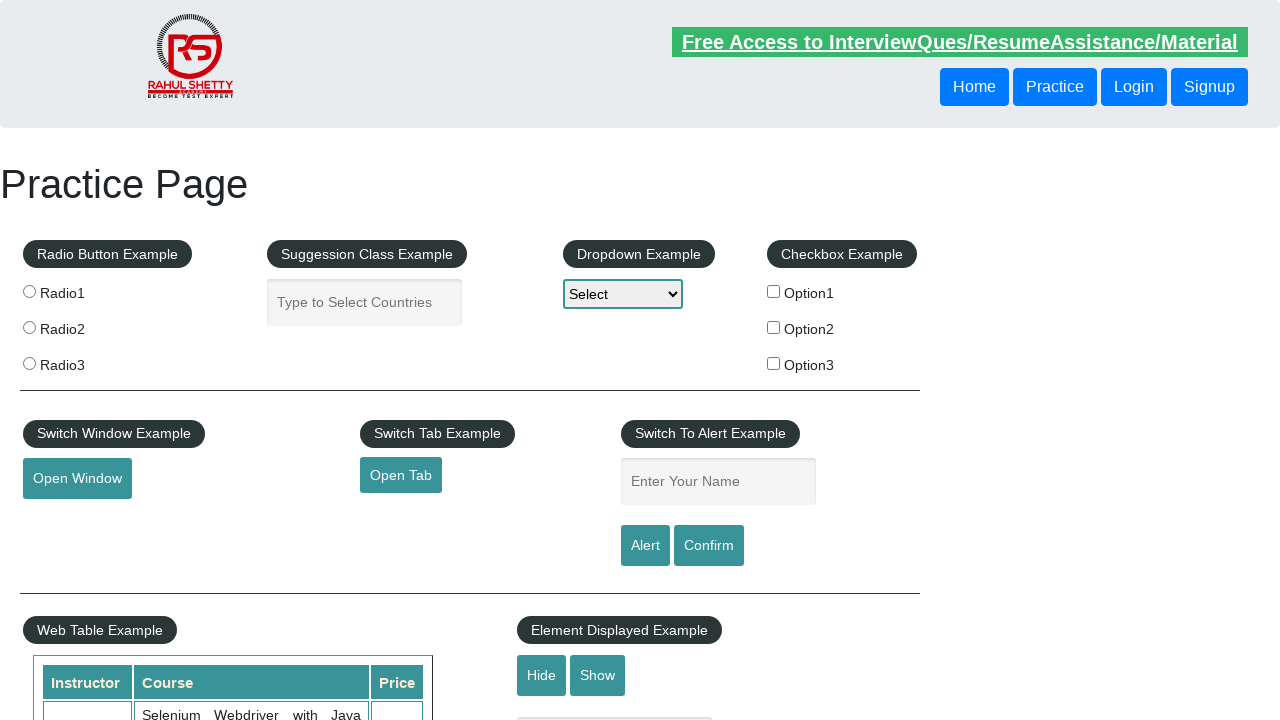

Navigated to AutomationPractice page
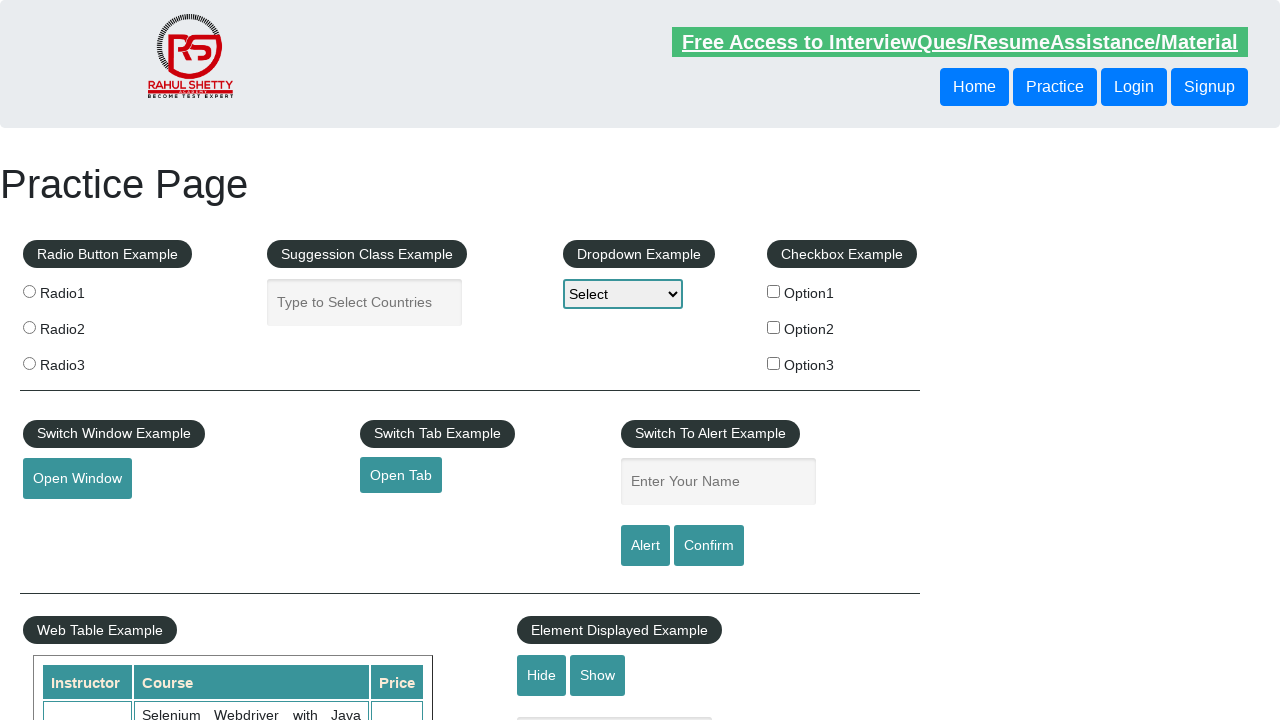

Located button using following-sibling XPath strategy
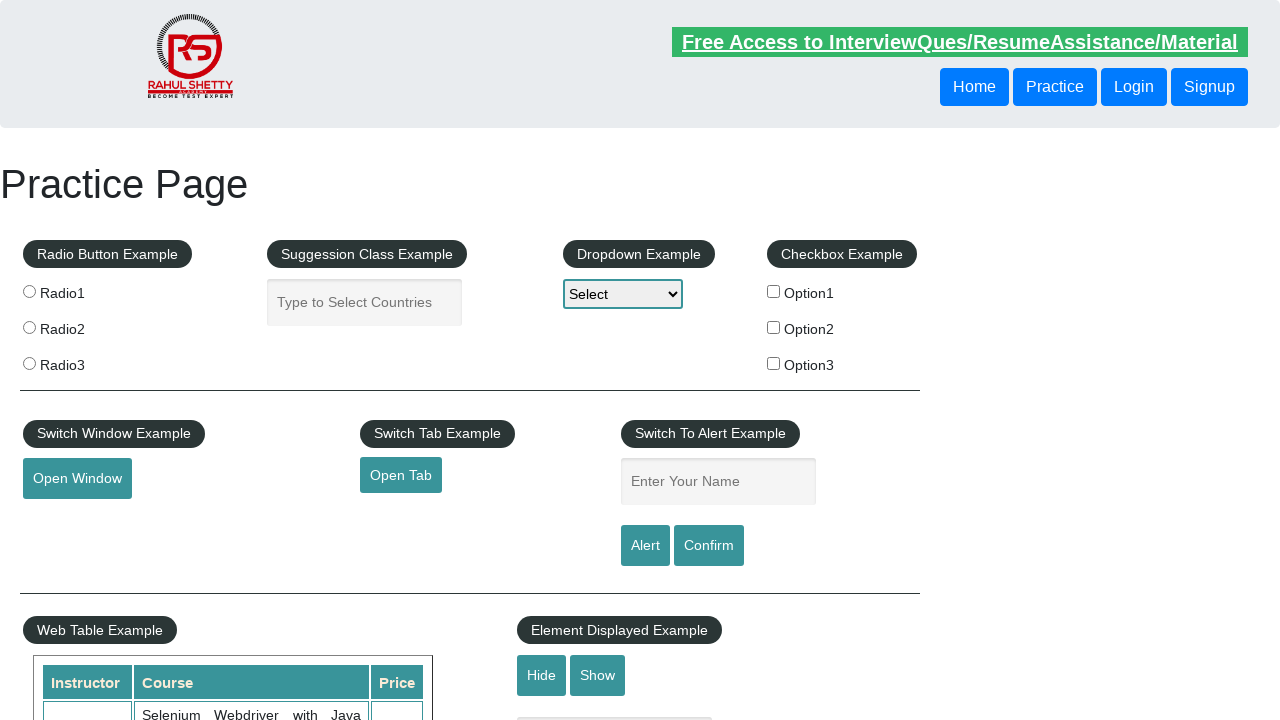

Waited for sibling button to become visible
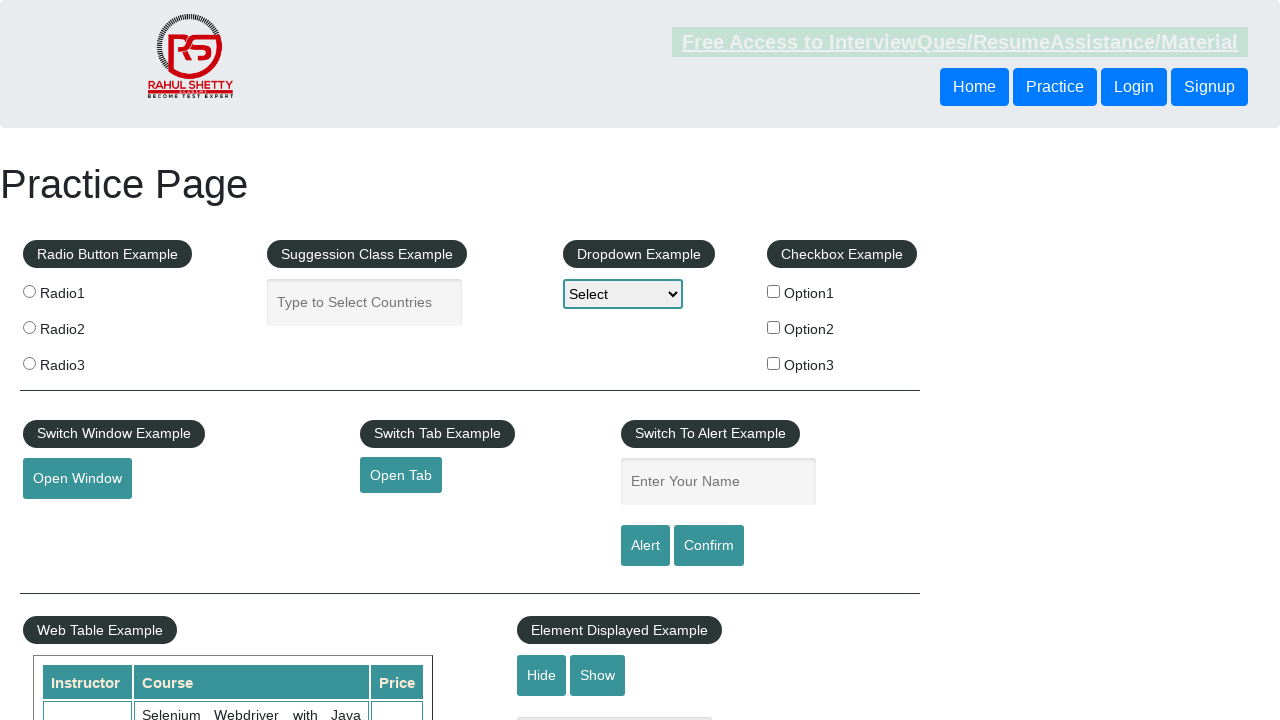

Located button using parent traversal XPath strategy
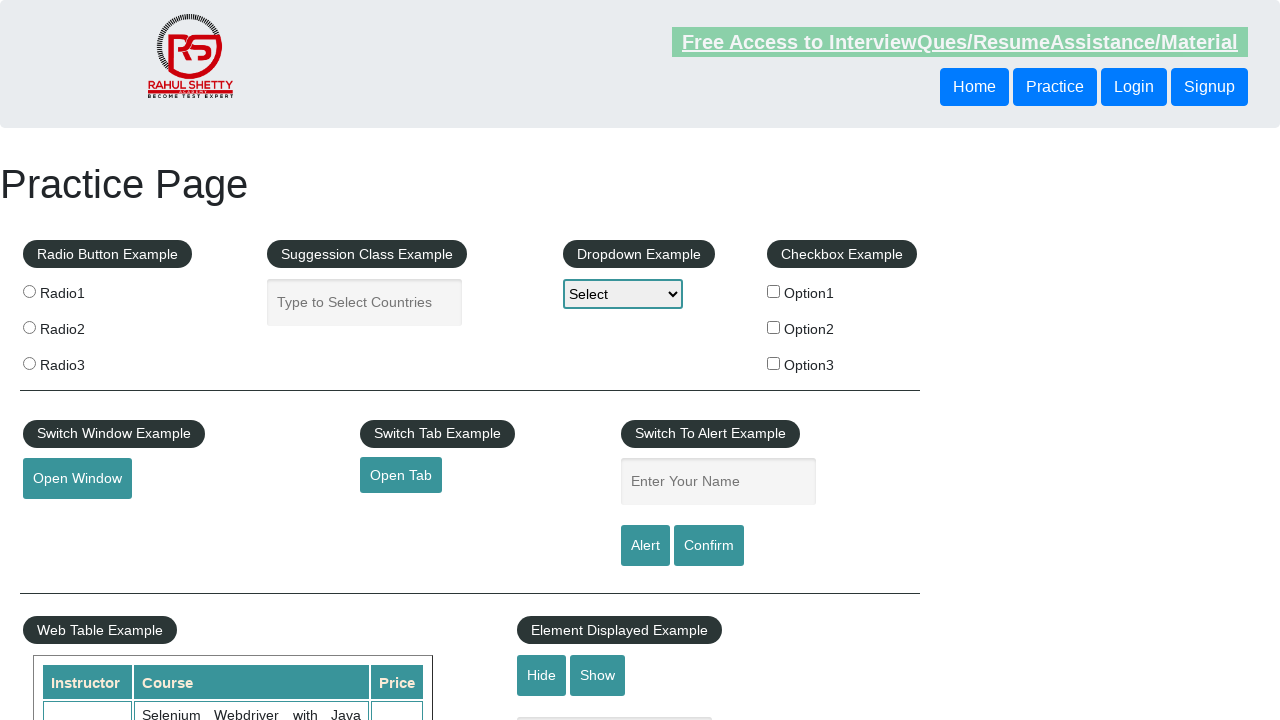

Waited for parent-traversed button to become visible
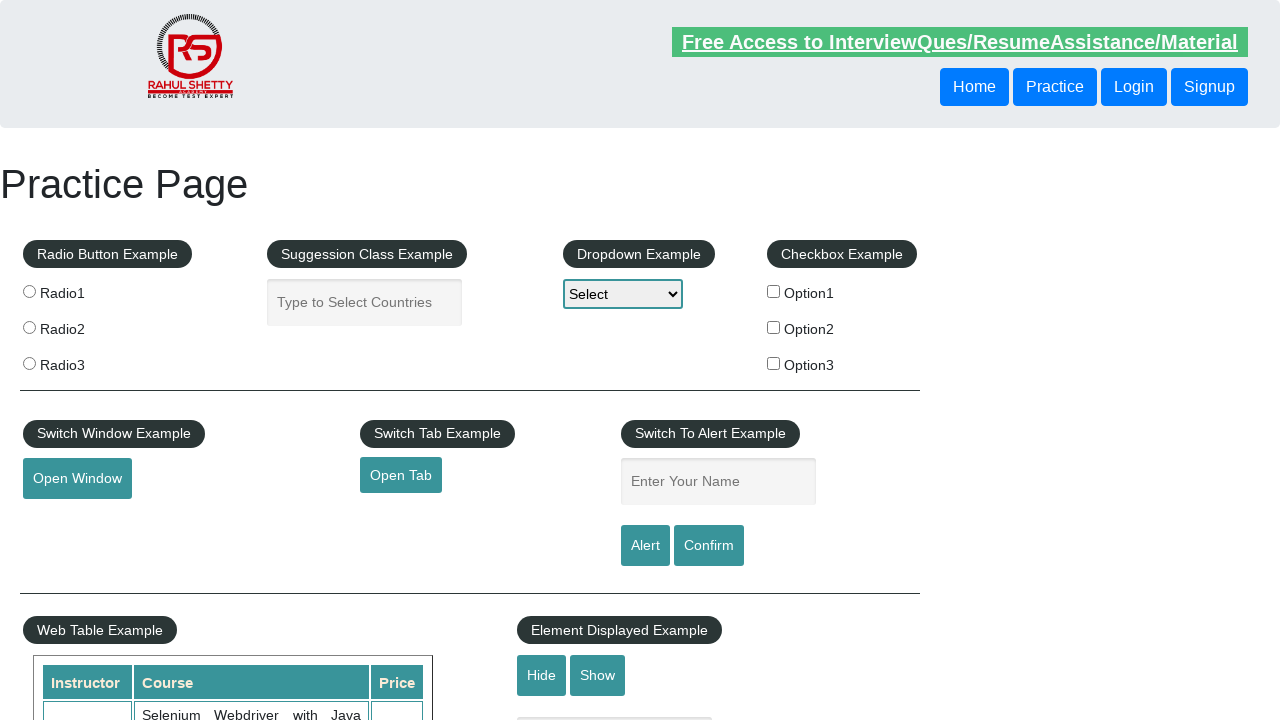

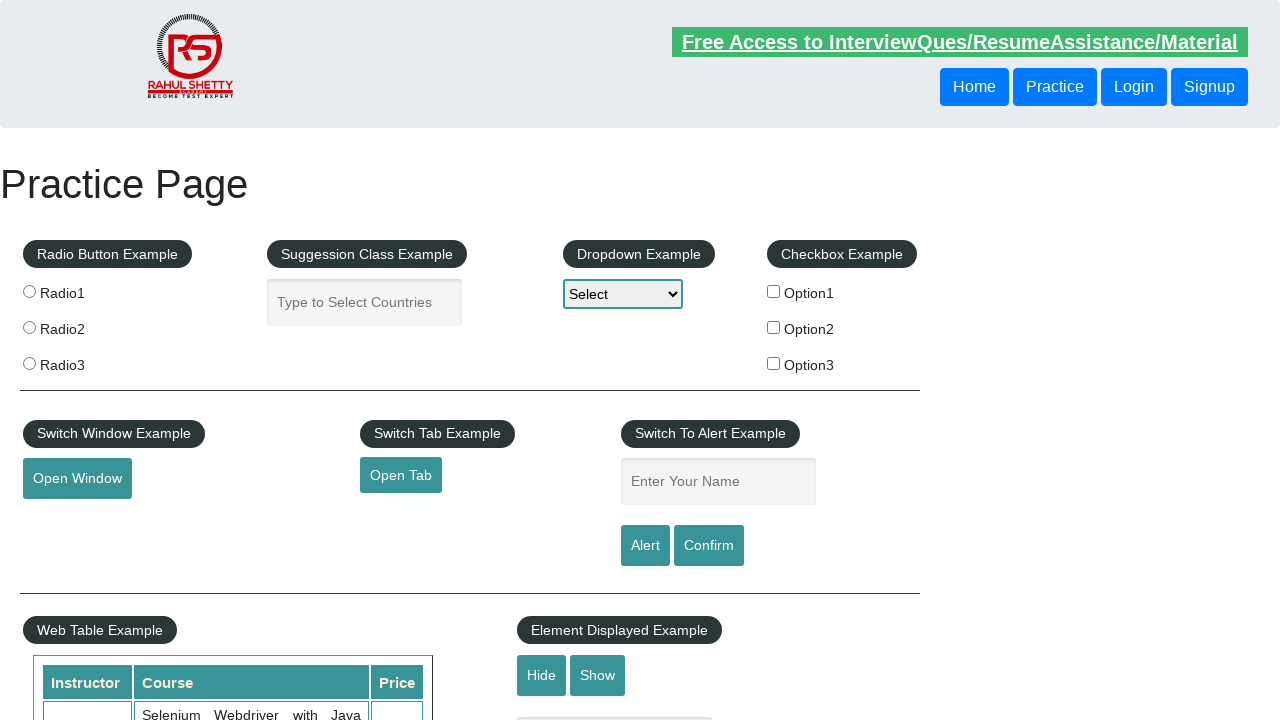